Navigates to Gmail and highlights the email identifier input field with a blue border using JavaScript execution

Starting URL: https://www.gmail.com

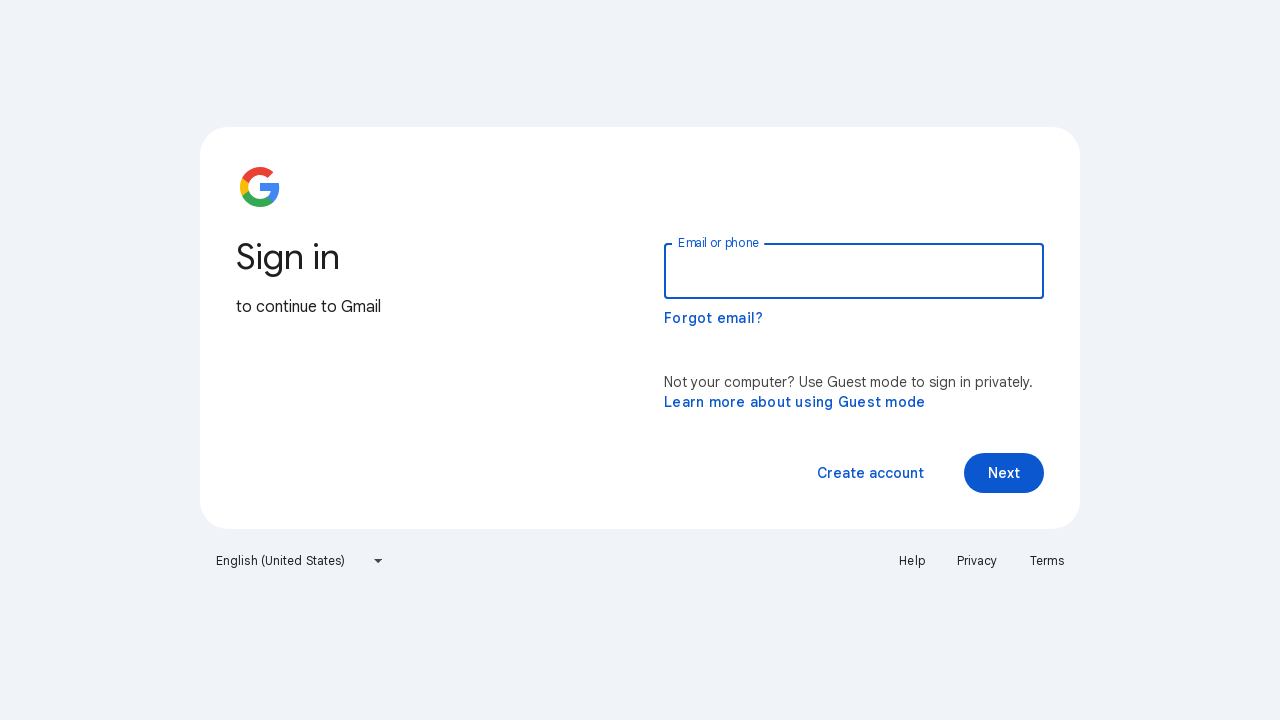

Waited for email identifier input field to be visible
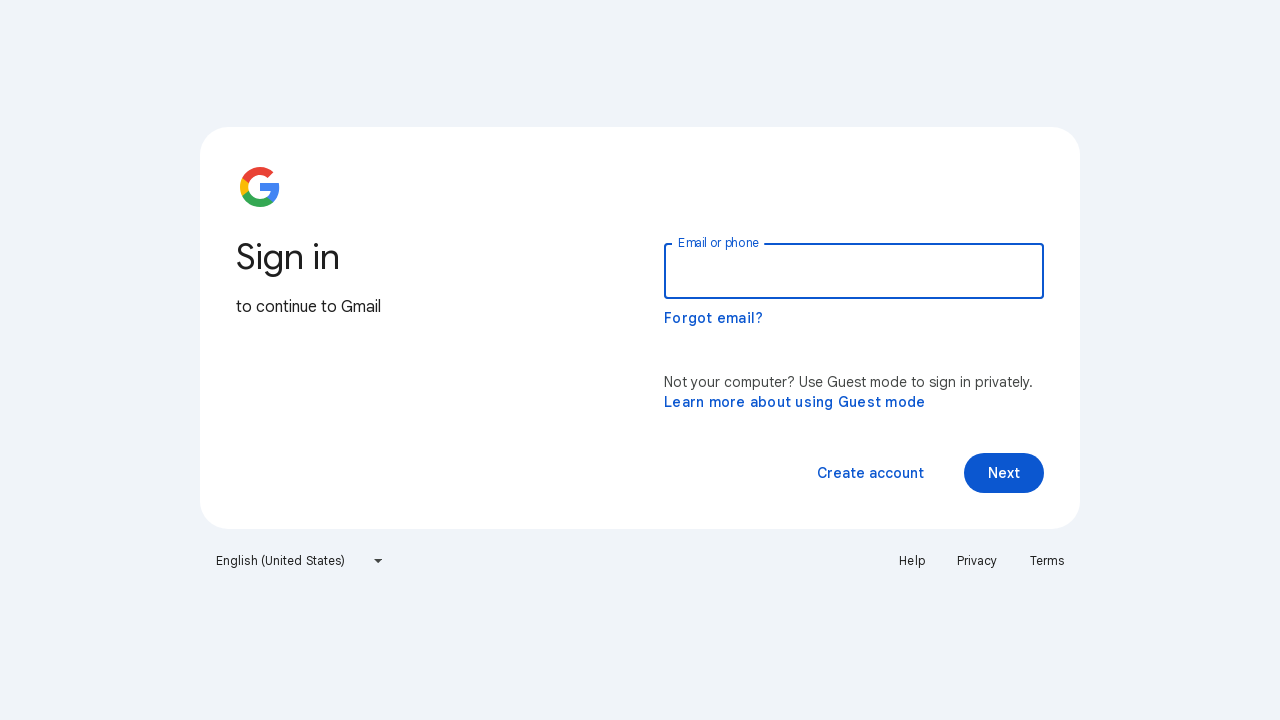

Applied blue border highlight to email identifier input field using JavaScript
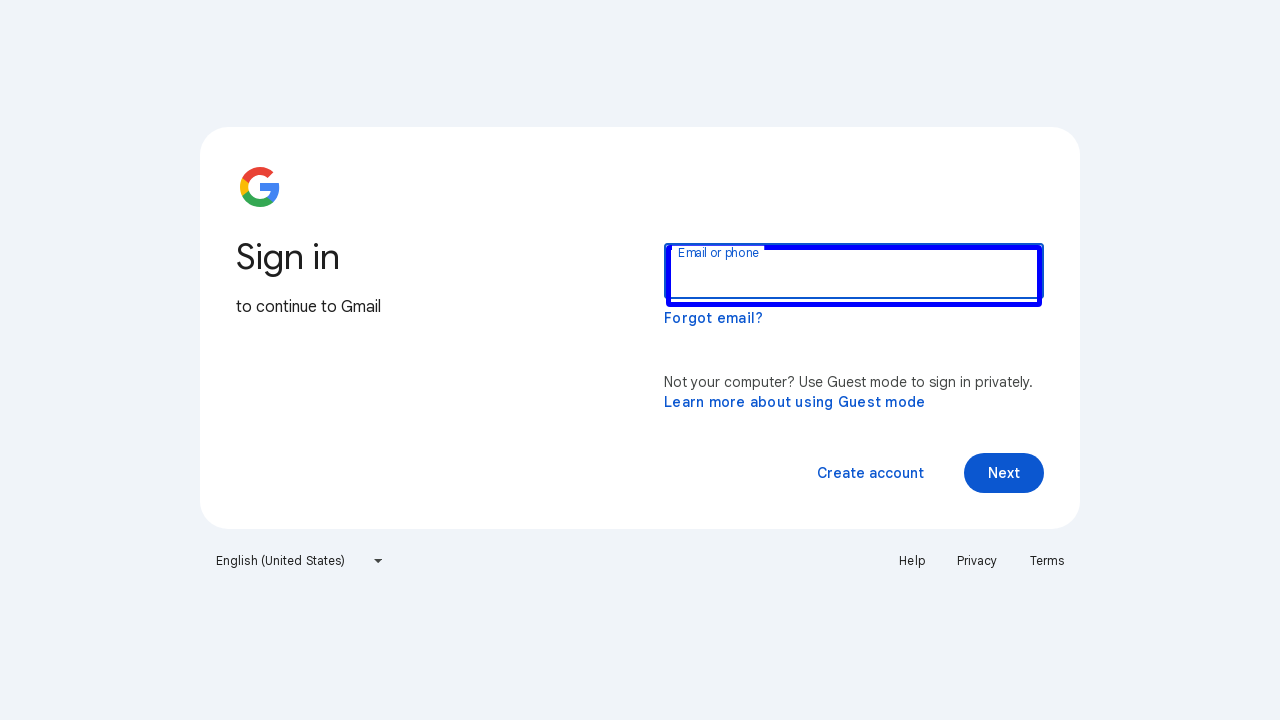

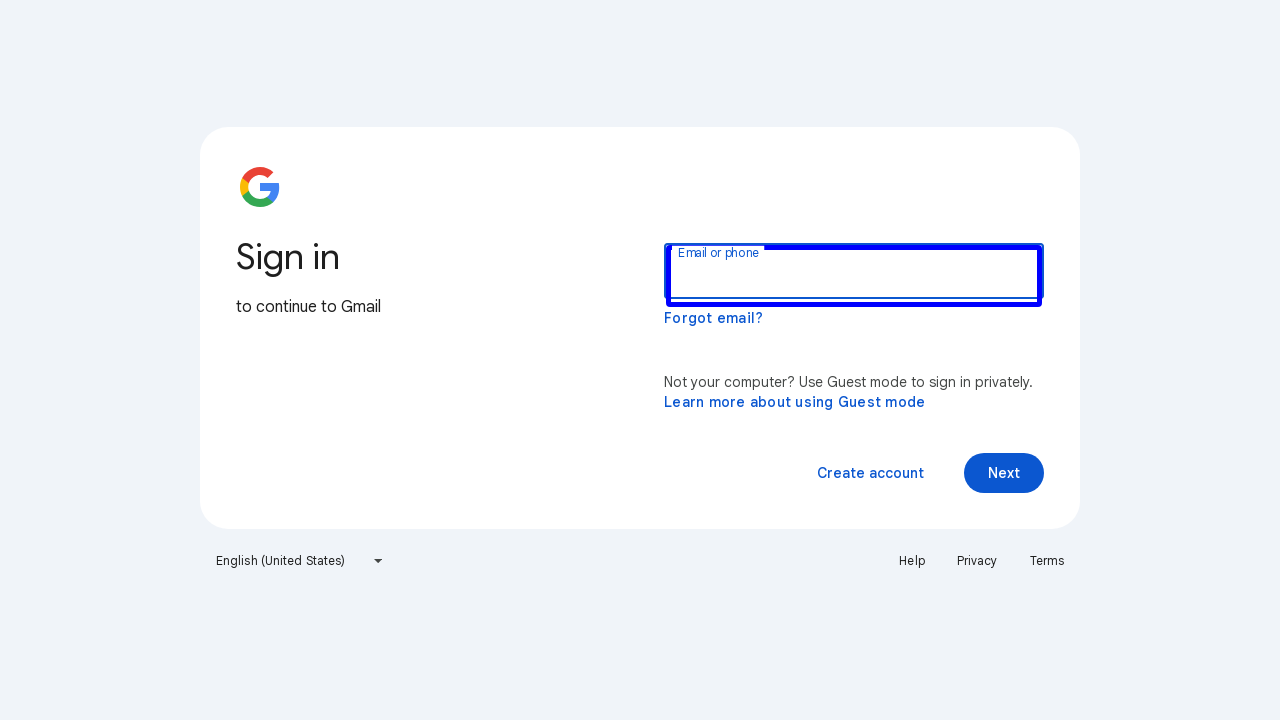